Navigates to Broken Images page and checks if the asdf.jpg image is broken

Starting URL: https://the-internet.herokuapp.com/

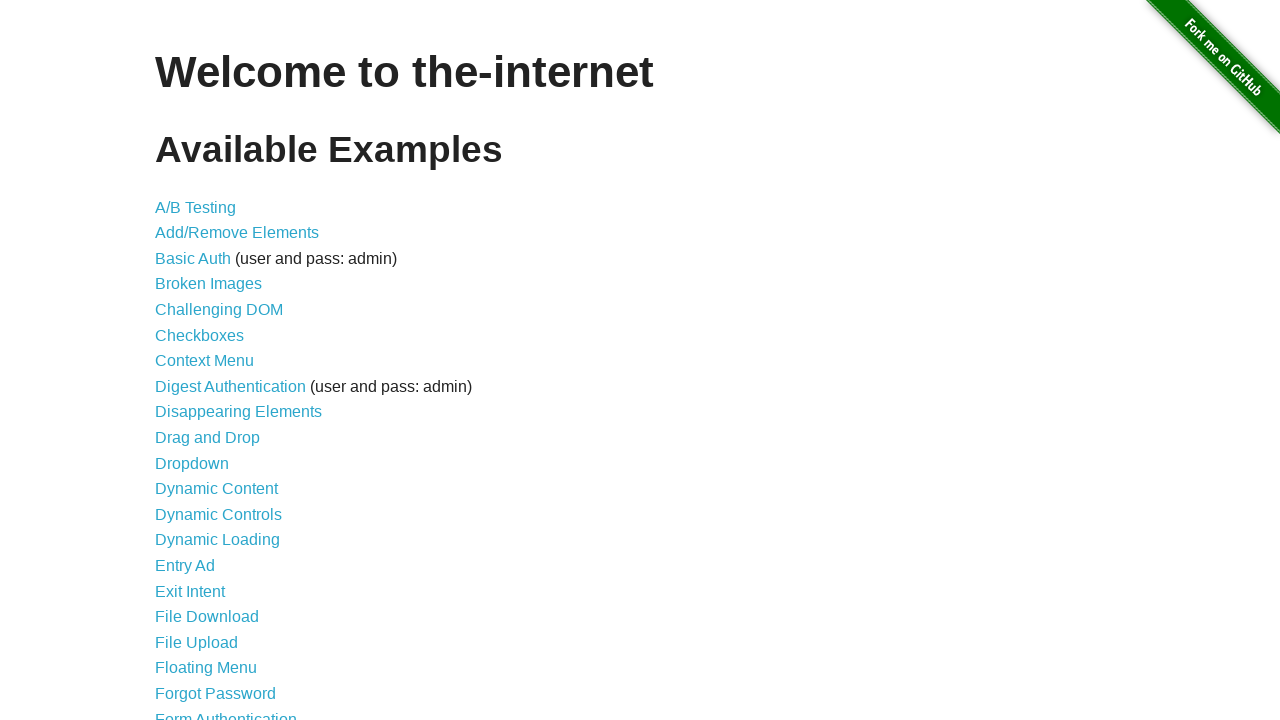

Clicked 'Broken Images' link to navigate to broken images page at (208, 284) on internal:role=link[name="Broken Images"i]
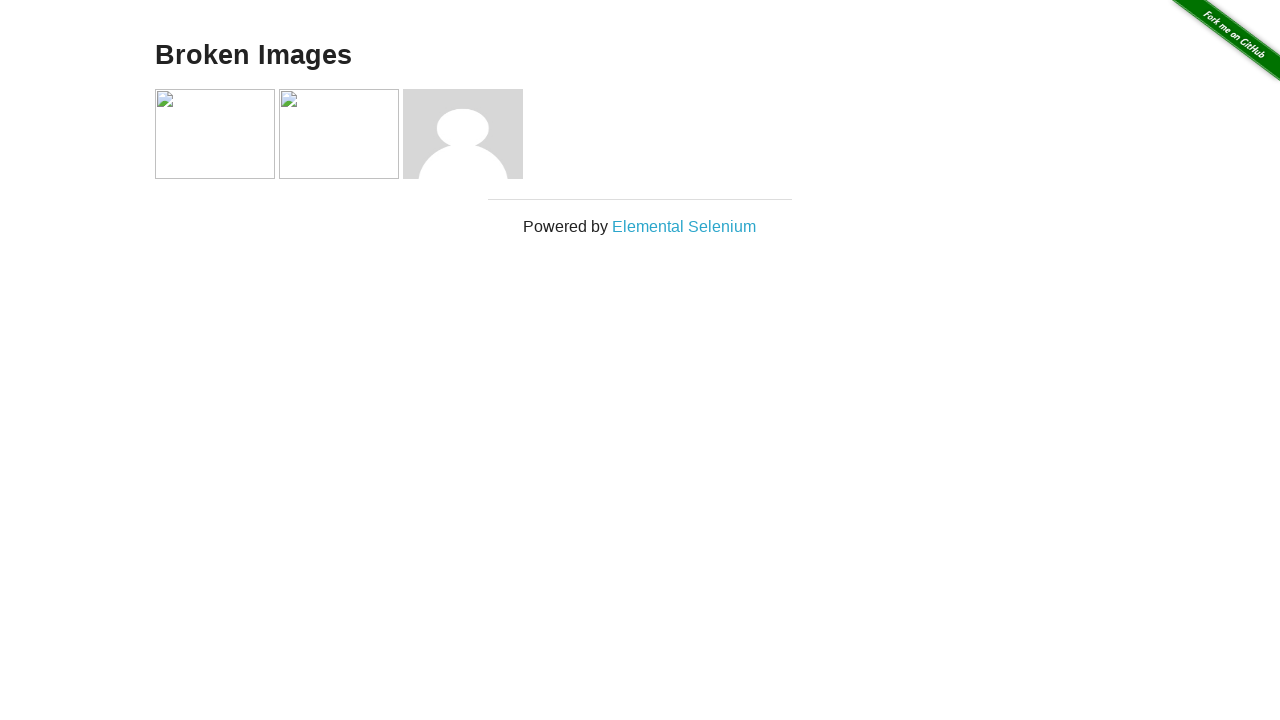

Waited for images to load on the page
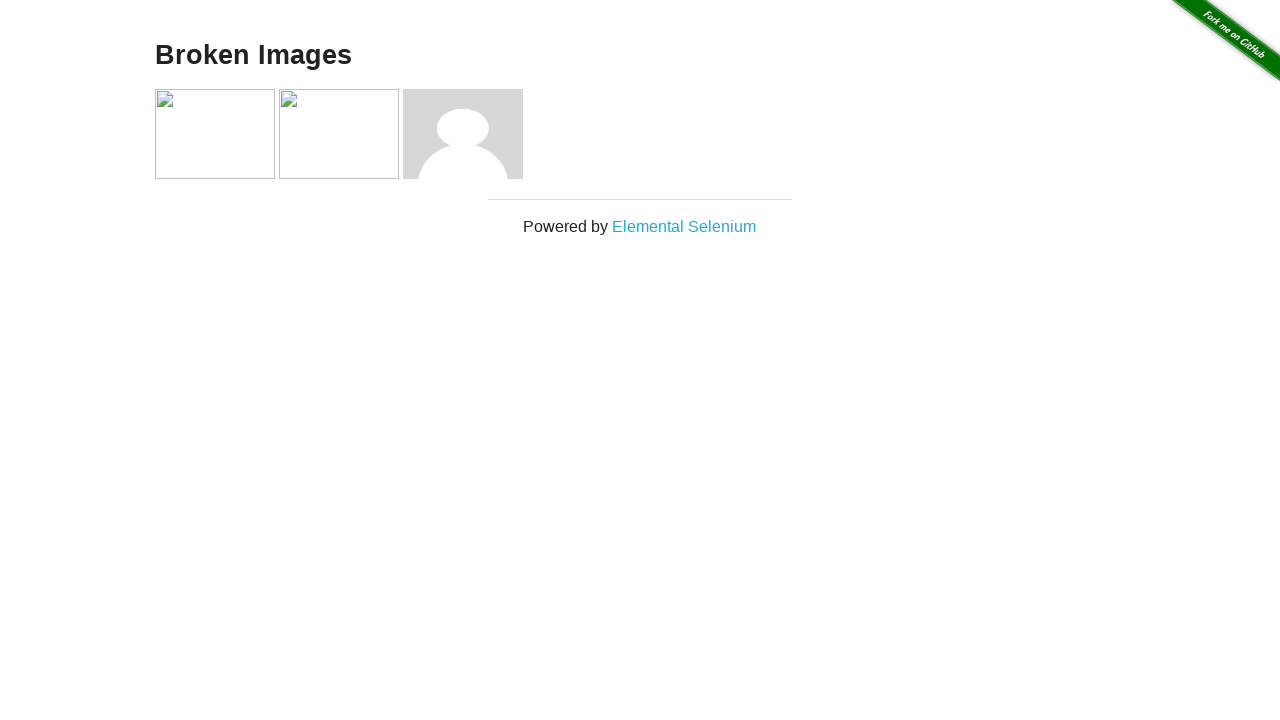

Evaluated if asdf.jpg image is broken by checking if it failed to load
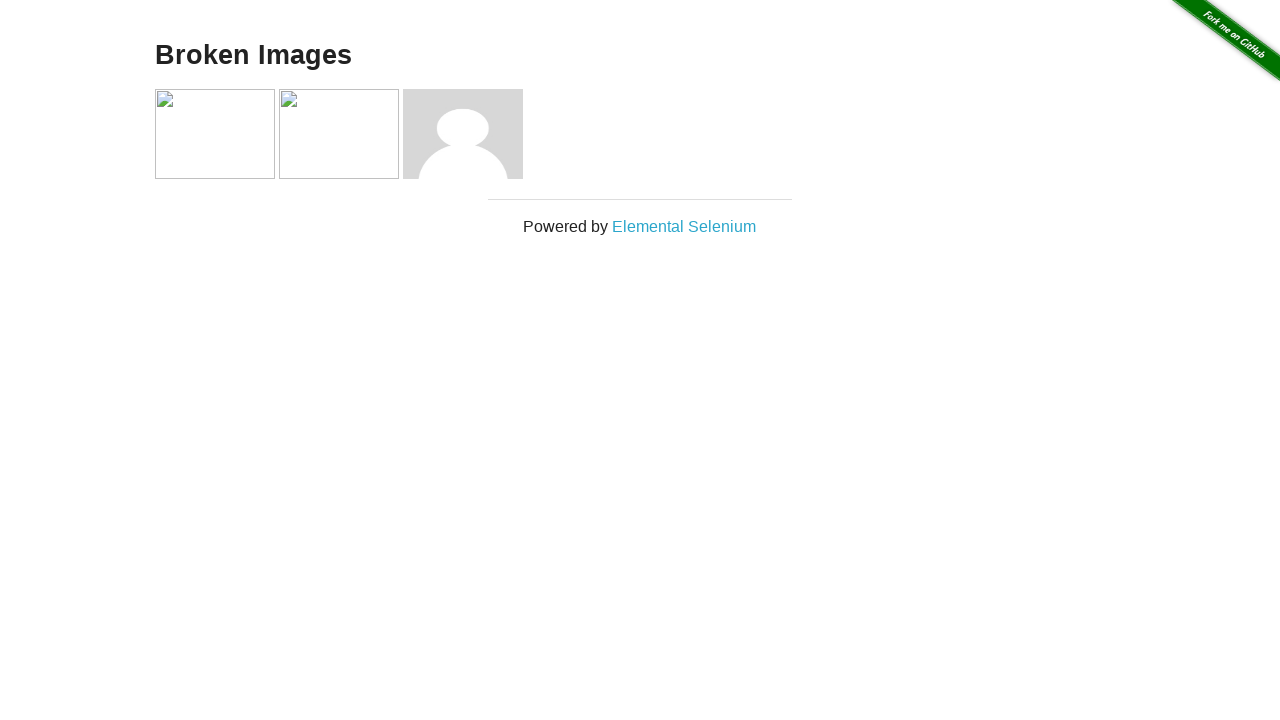

Asserted that asdf.jpg image is broken as expected
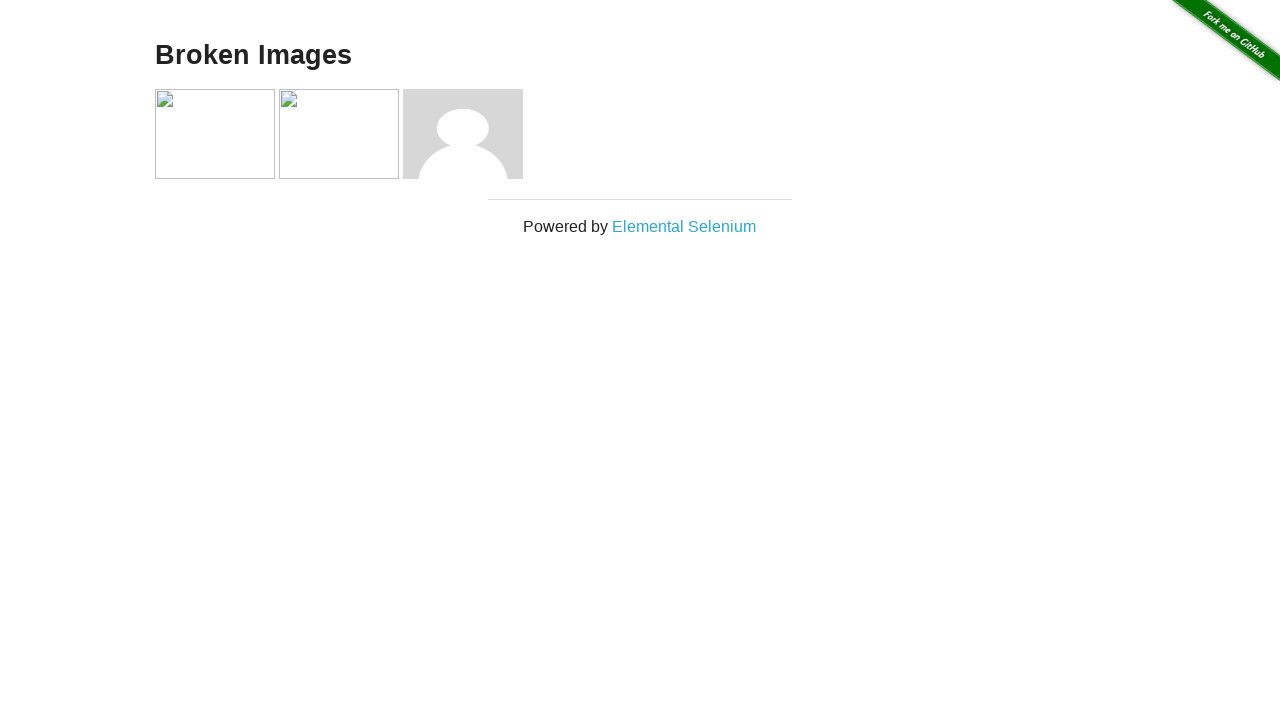

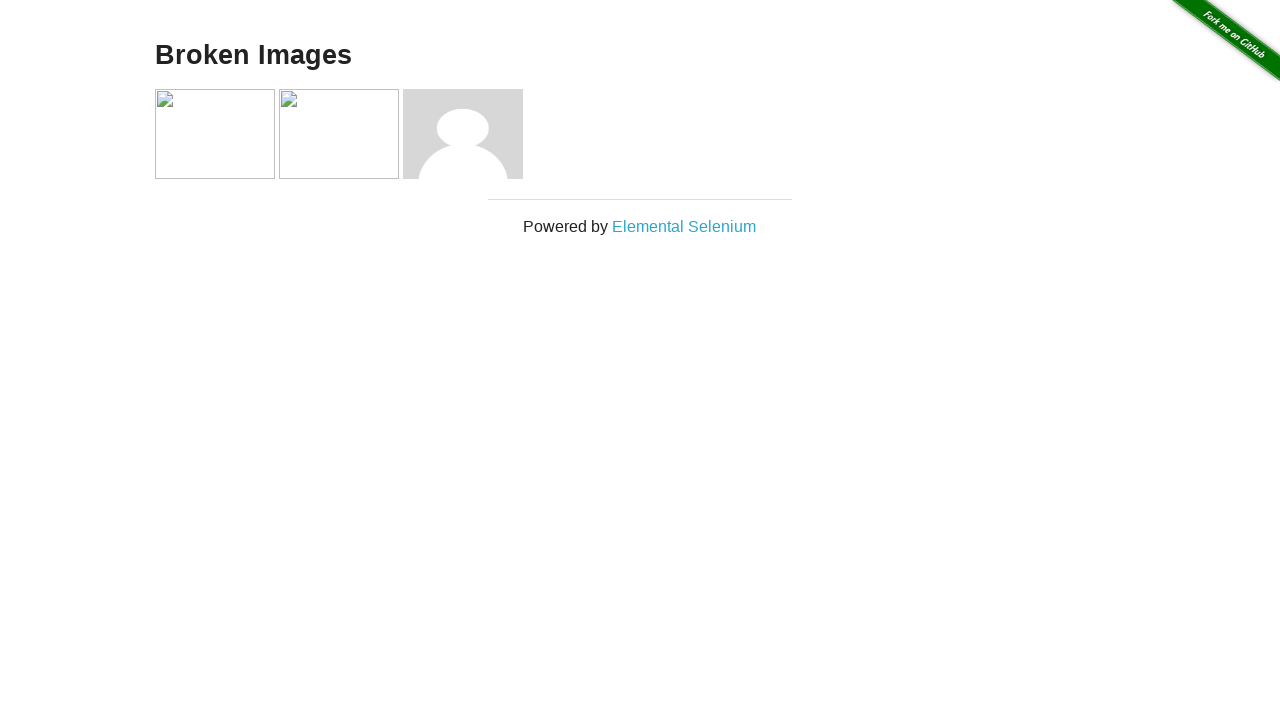